Tests keyboard input functionality by clicking on a name field, typing a name, and clicking a button on a keypress demo page

Starting URL: https://formy-project.herokuapp.com/keypress

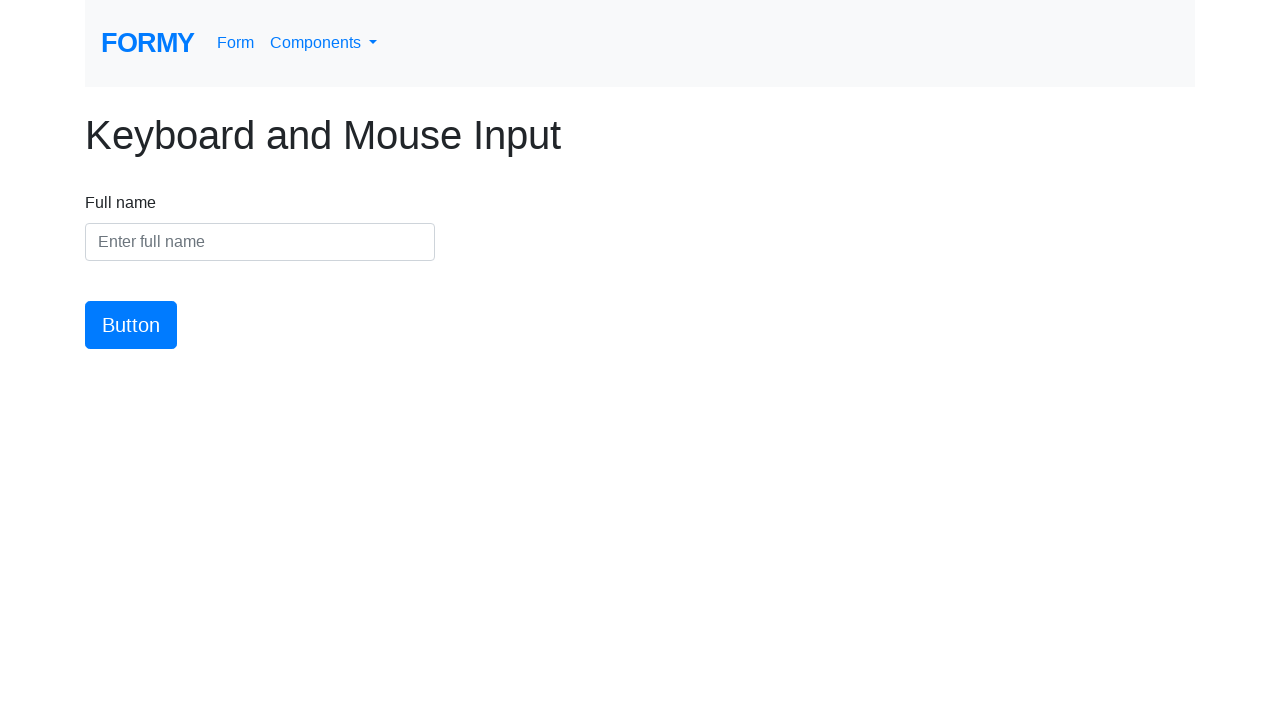

Clicked on the name input field at (260, 242) on #name
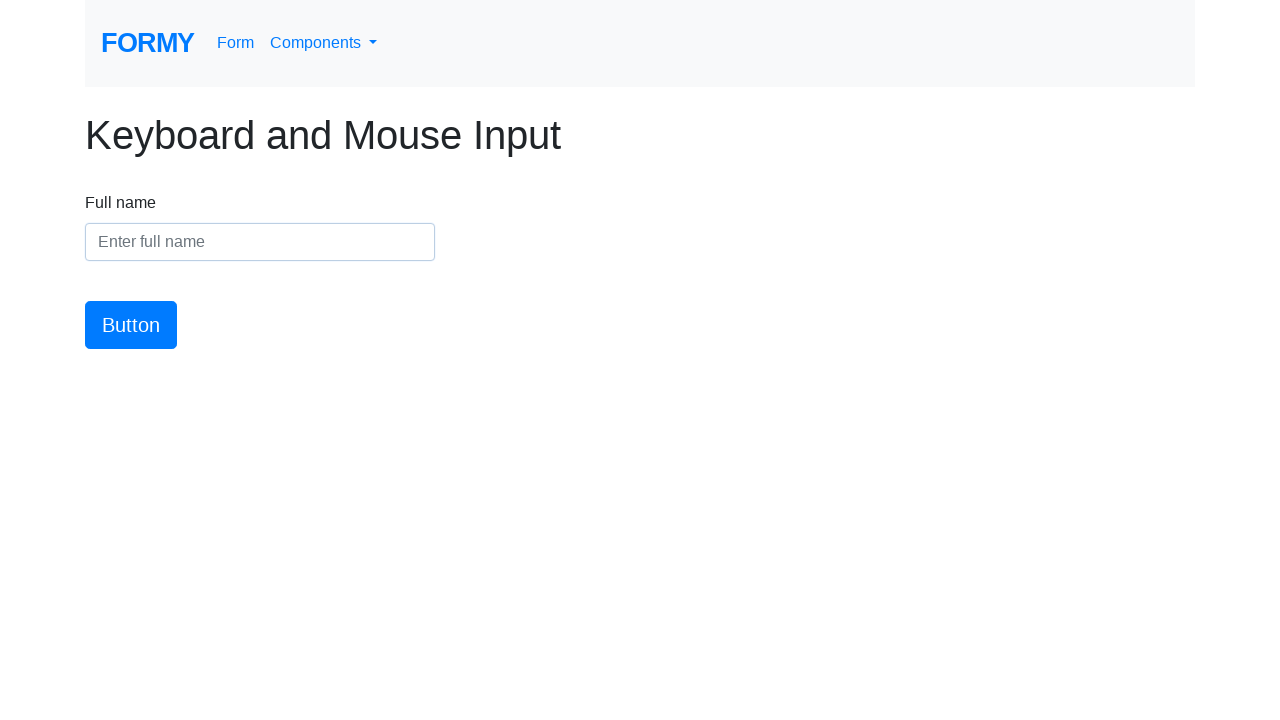

Typed 'Marcus Thompson' into the name field on #name
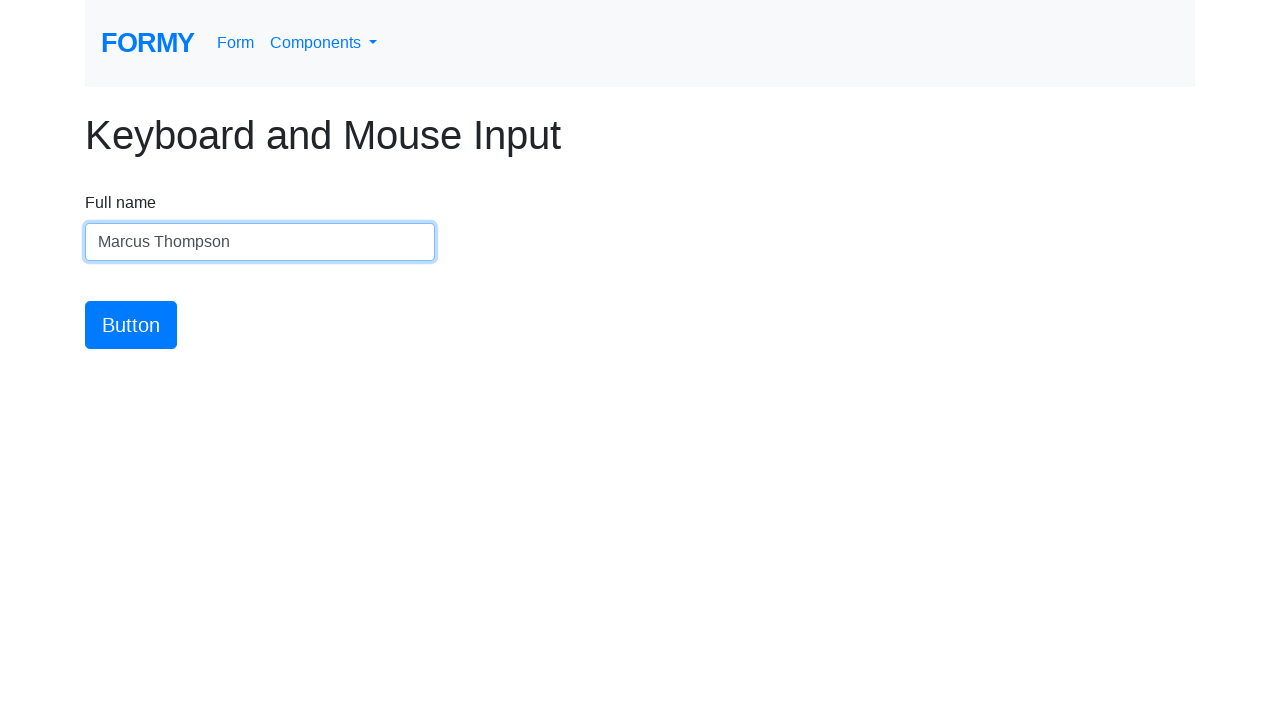

Clicked the button to submit keyboard input at (131, 325) on #button
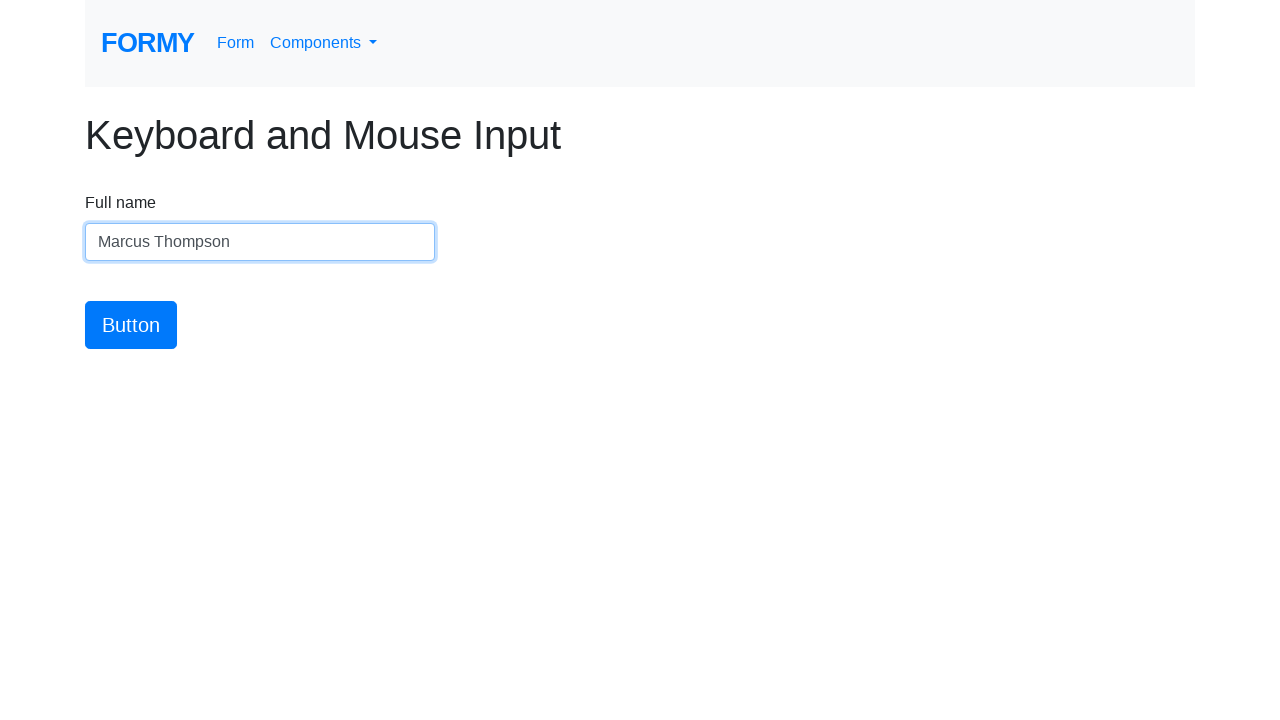

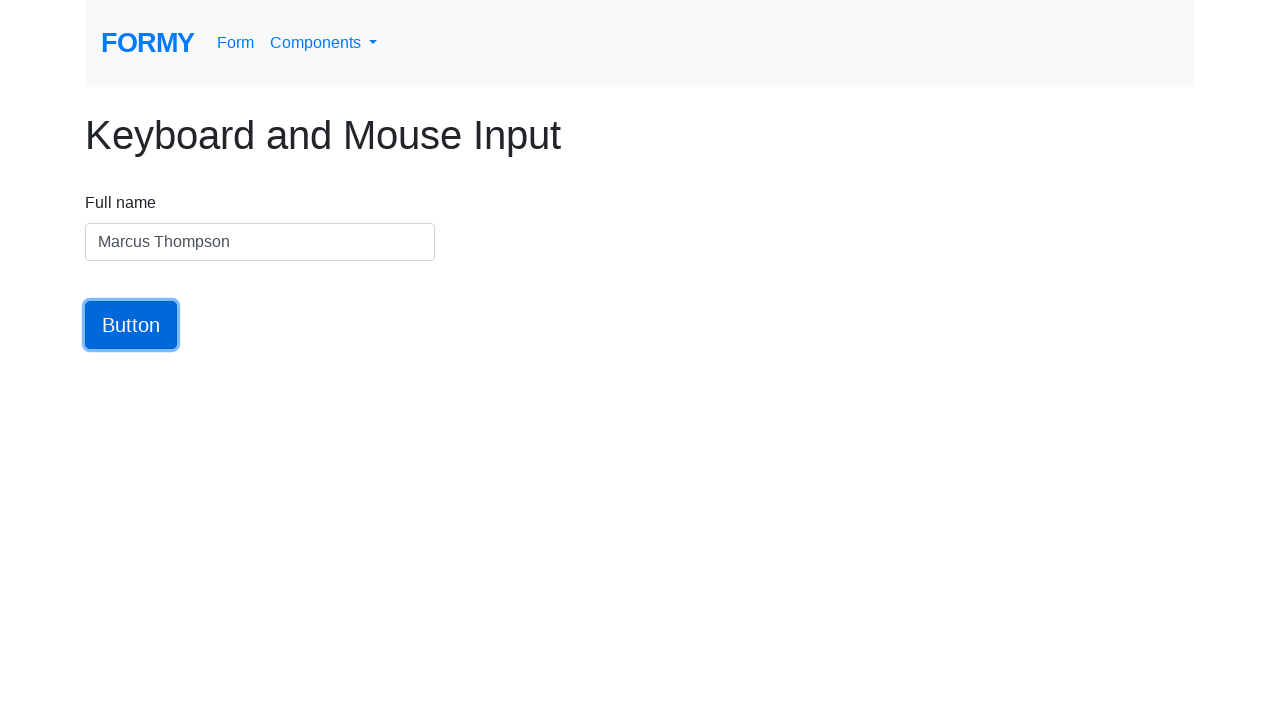